Navigates to DemoQA elements page, finds all group headers, verifies there are 6 headers and checks they are displayed

Starting URL: https://demoqa.com/elements

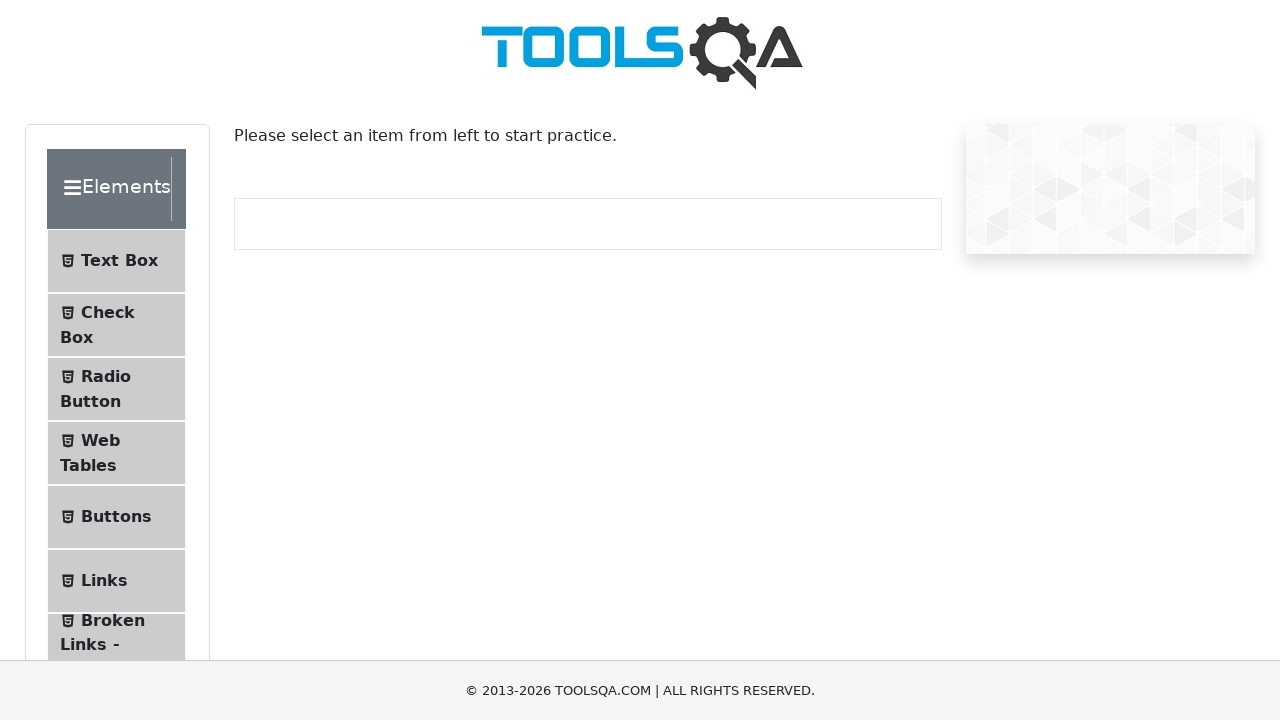

Navigated to DemoQA elements page
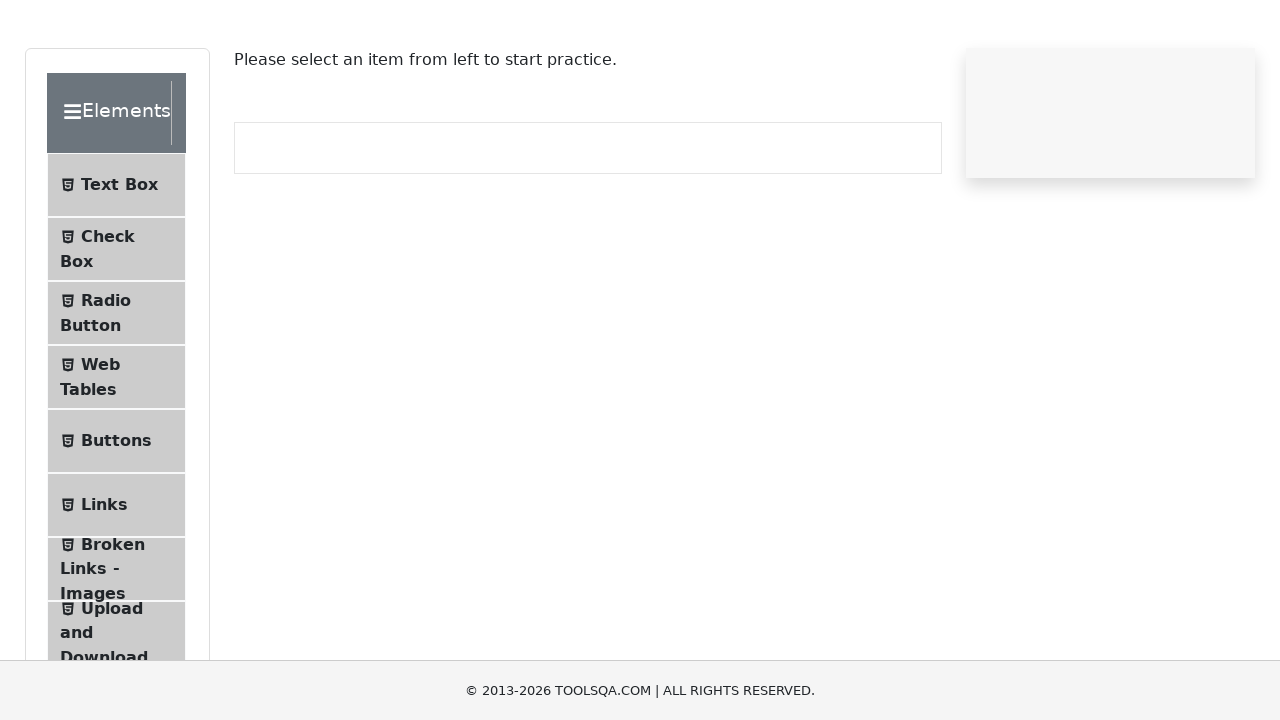

Found all group header elements on the page
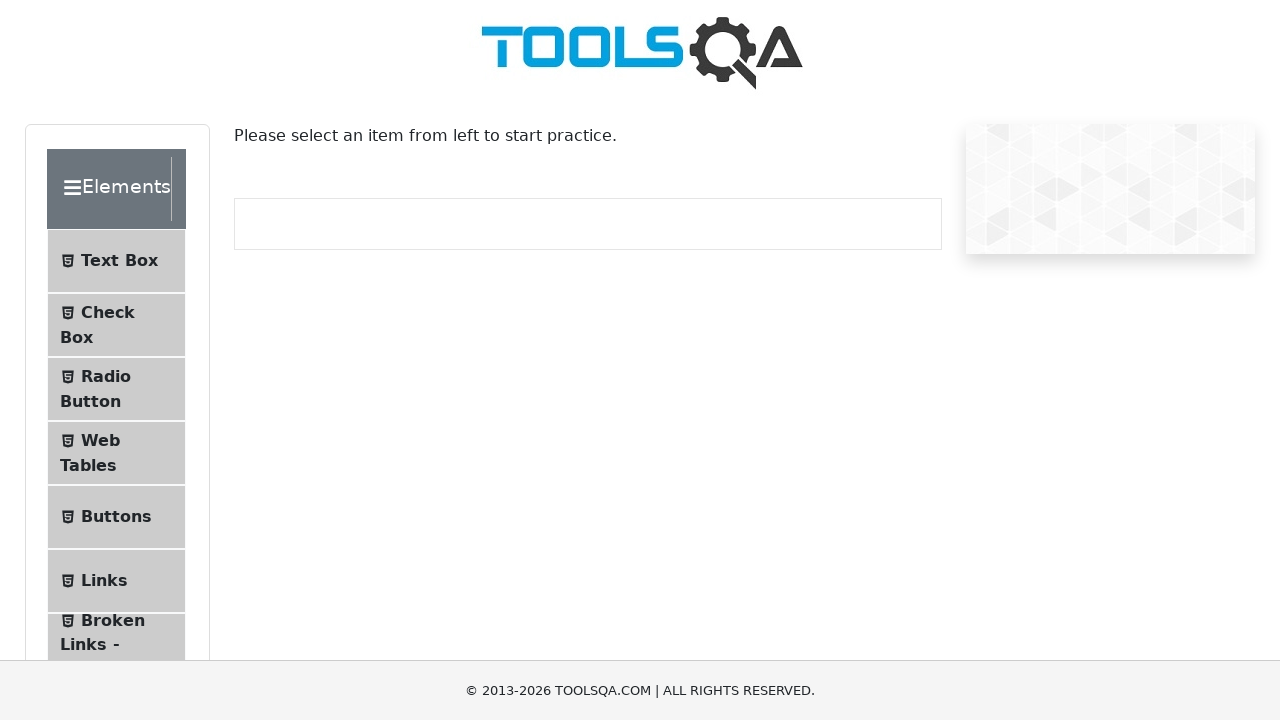

Verified that 6 group headers are present
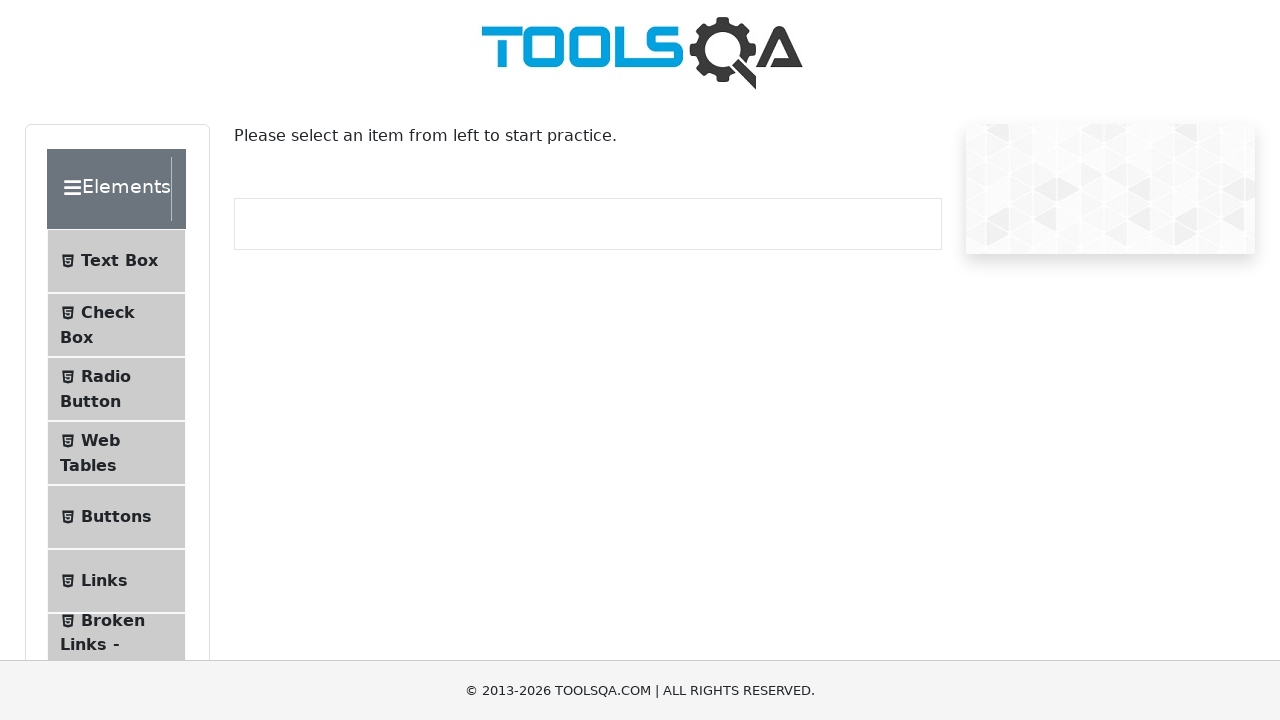

Retrieved text content from header: 'Elements '
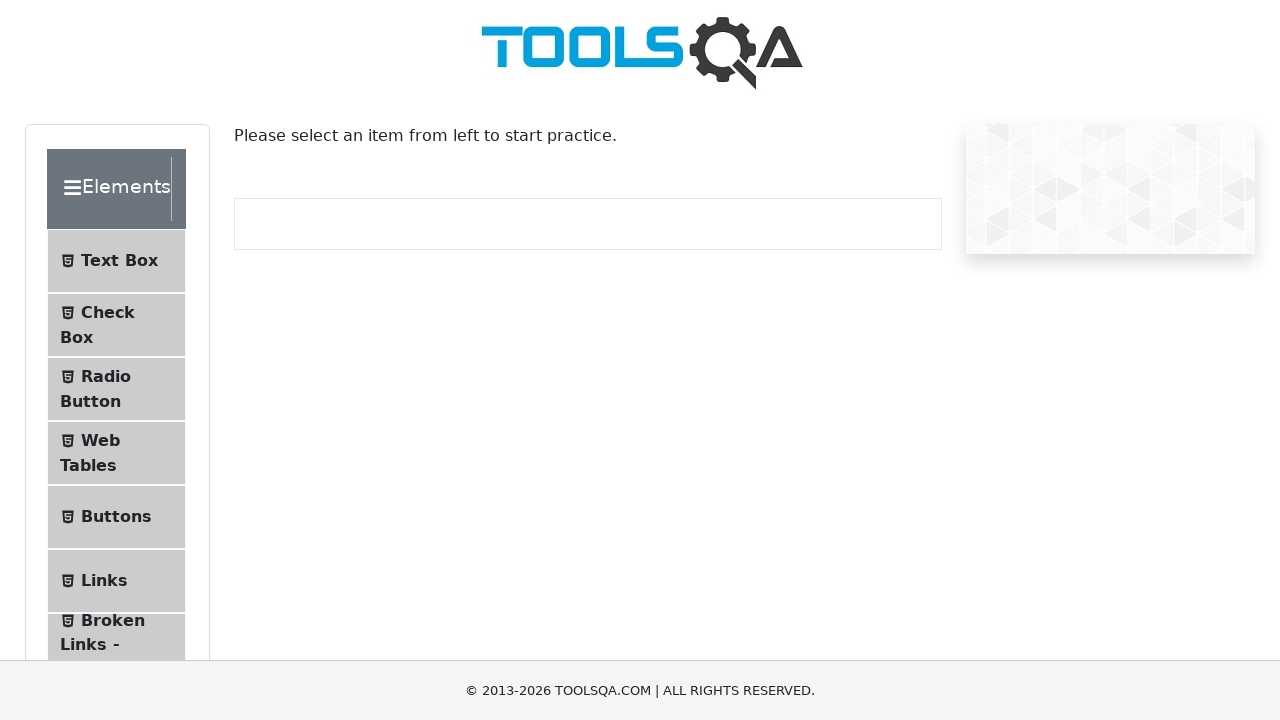

Verified that header 'Elements ' is visible
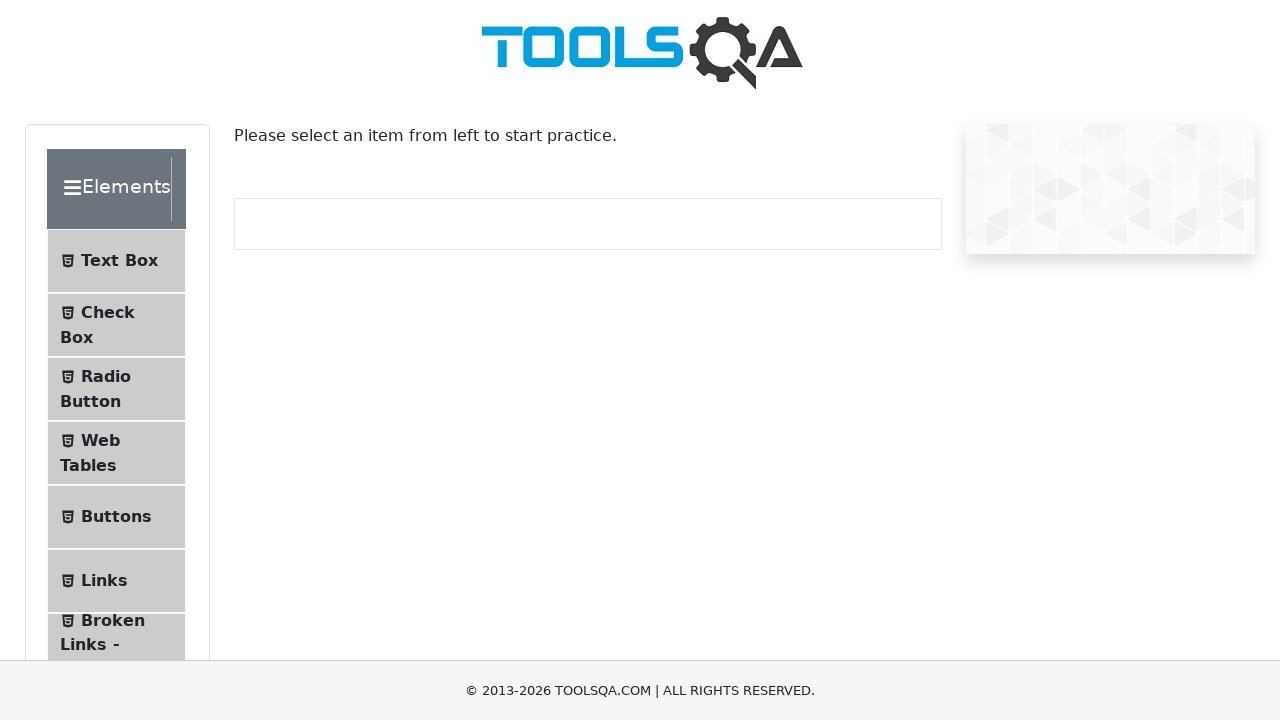

Retrieved text content from header: 'Forms '
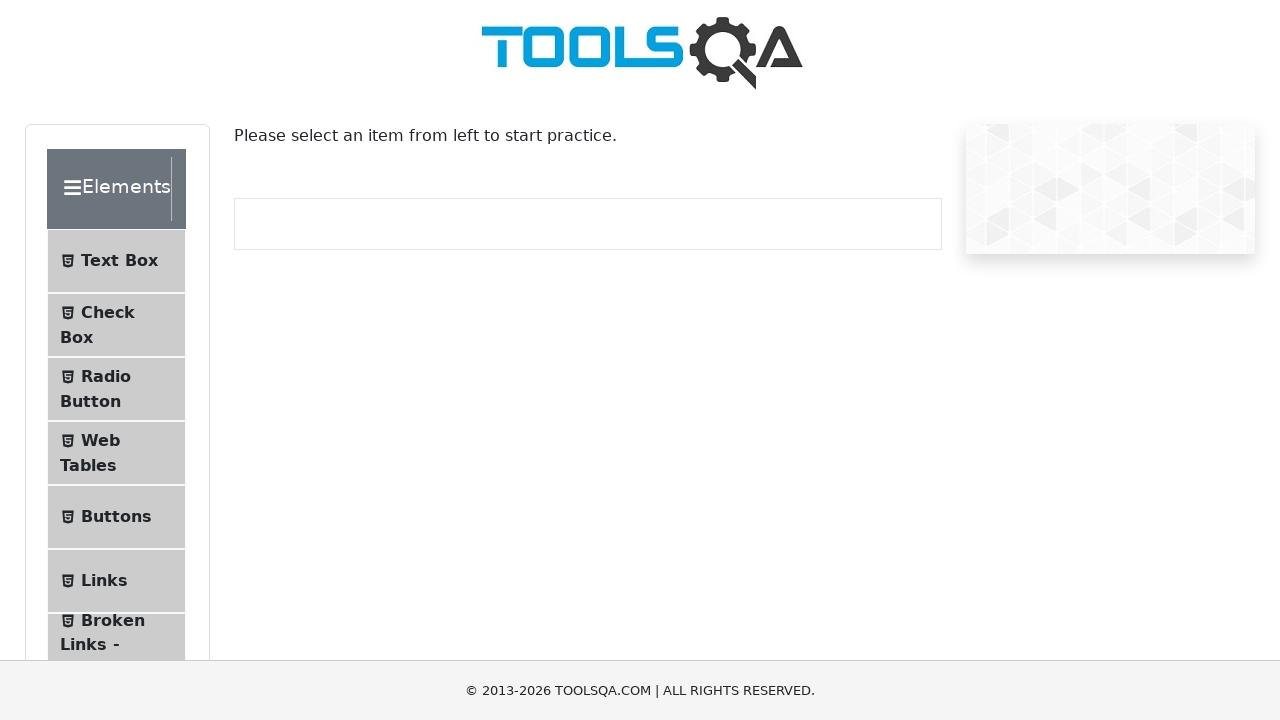

Verified that header 'Forms ' is visible
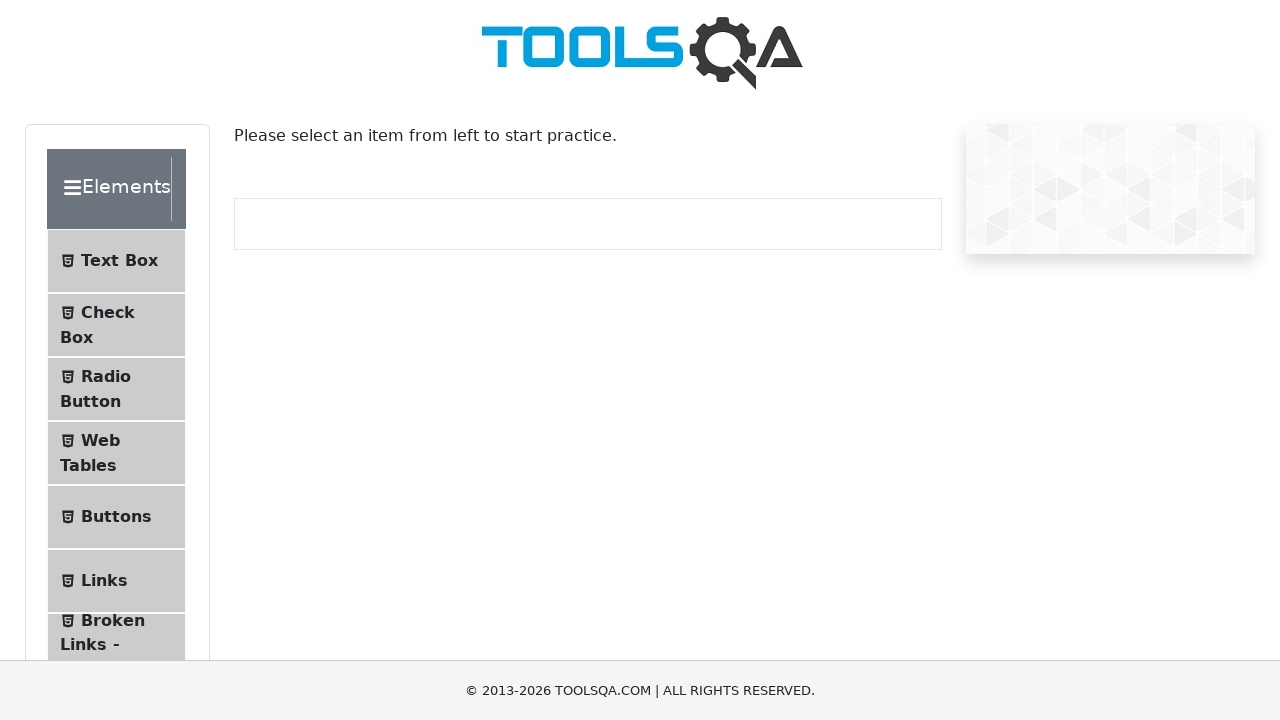

Retrieved text content from header: 'Alerts, Frame & Windows '
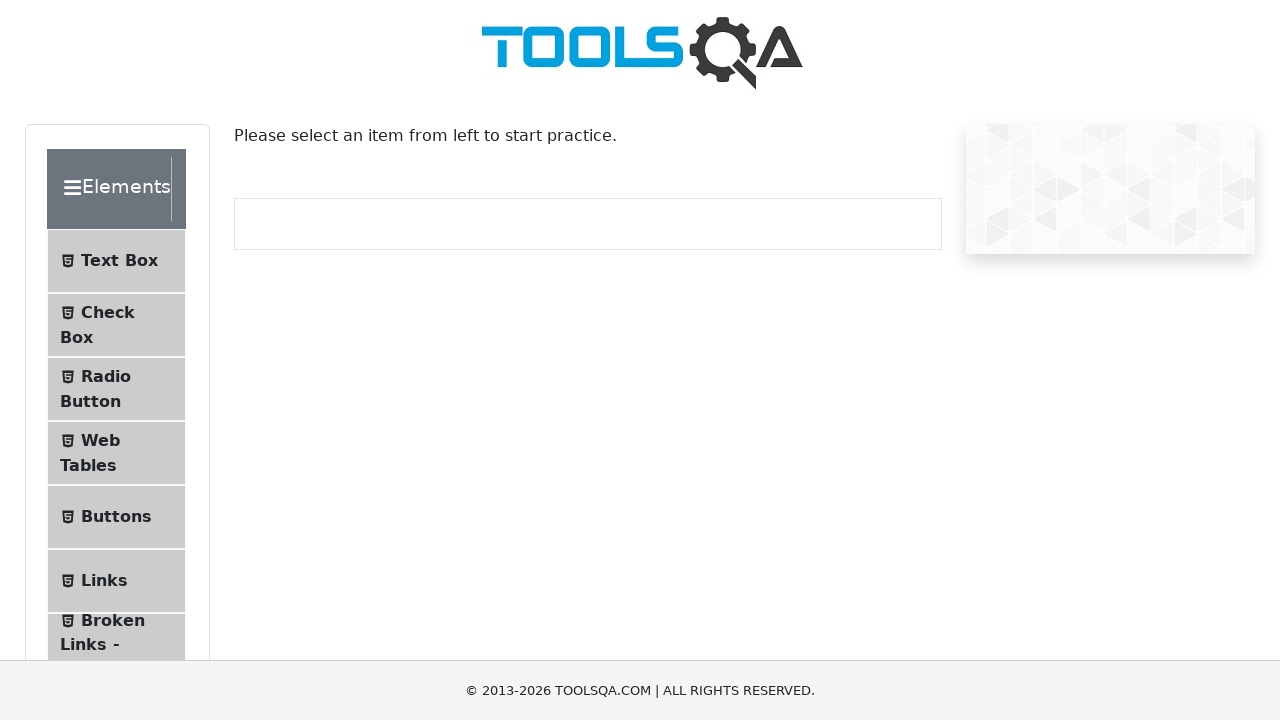

Verified that header 'Alerts, Frame & Windows ' is visible
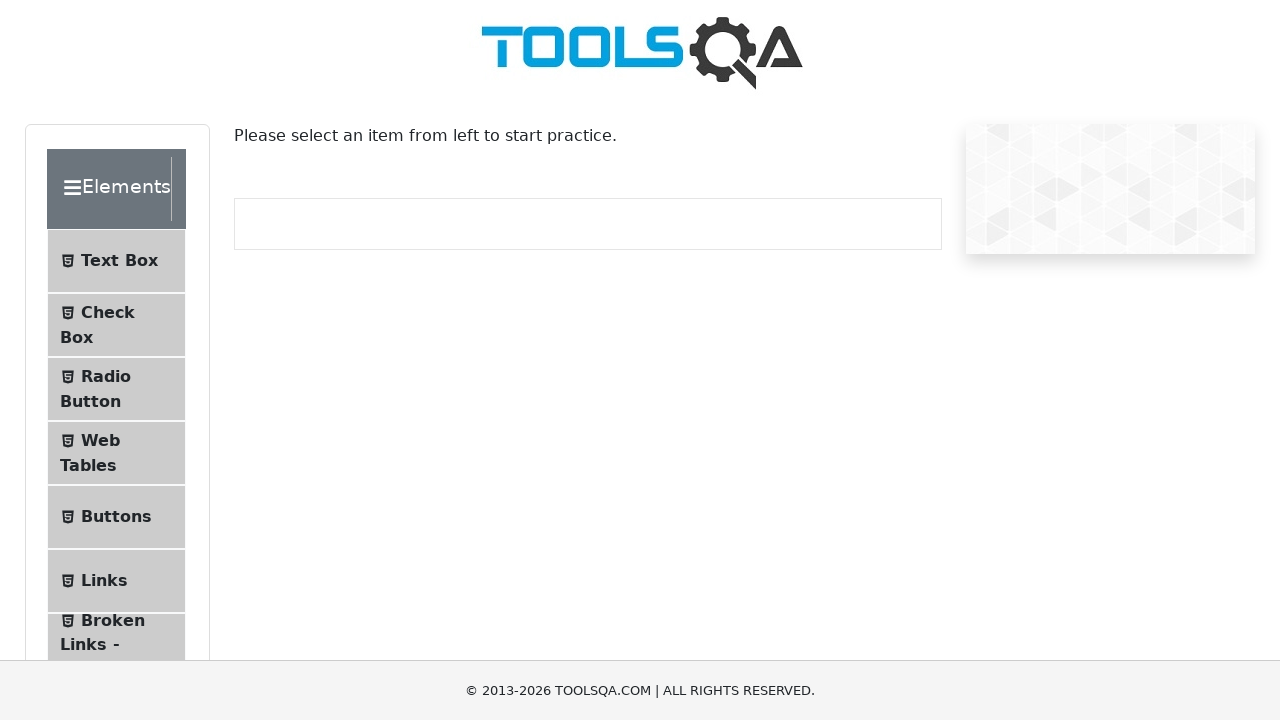

Retrieved text content from header: 'Widgets '
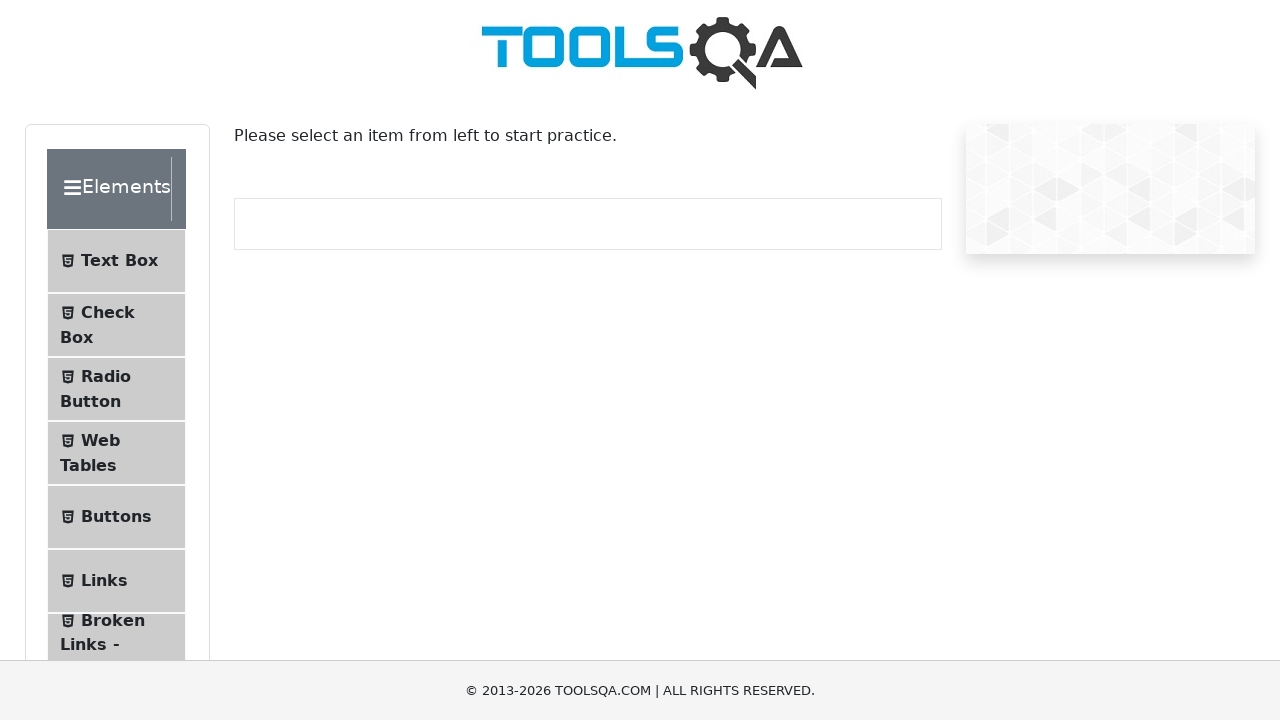

Verified that header 'Widgets ' is visible
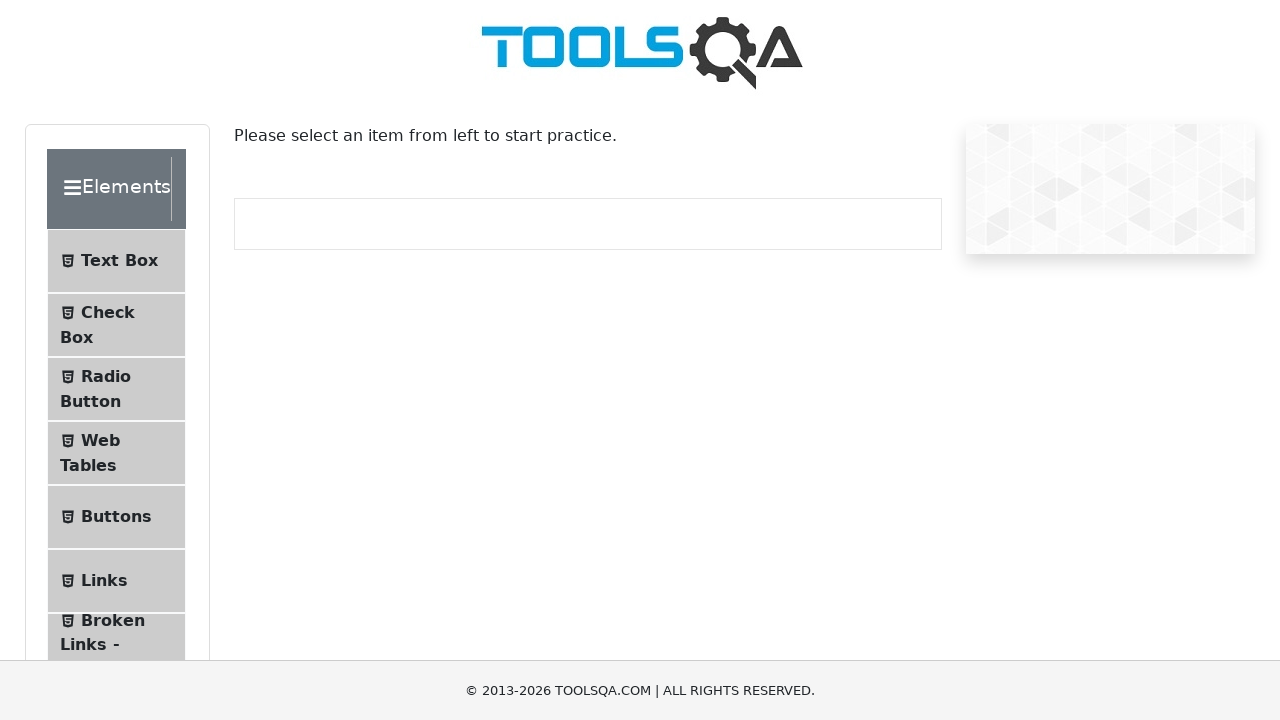

Retrieved text content from header: 'Interactions '
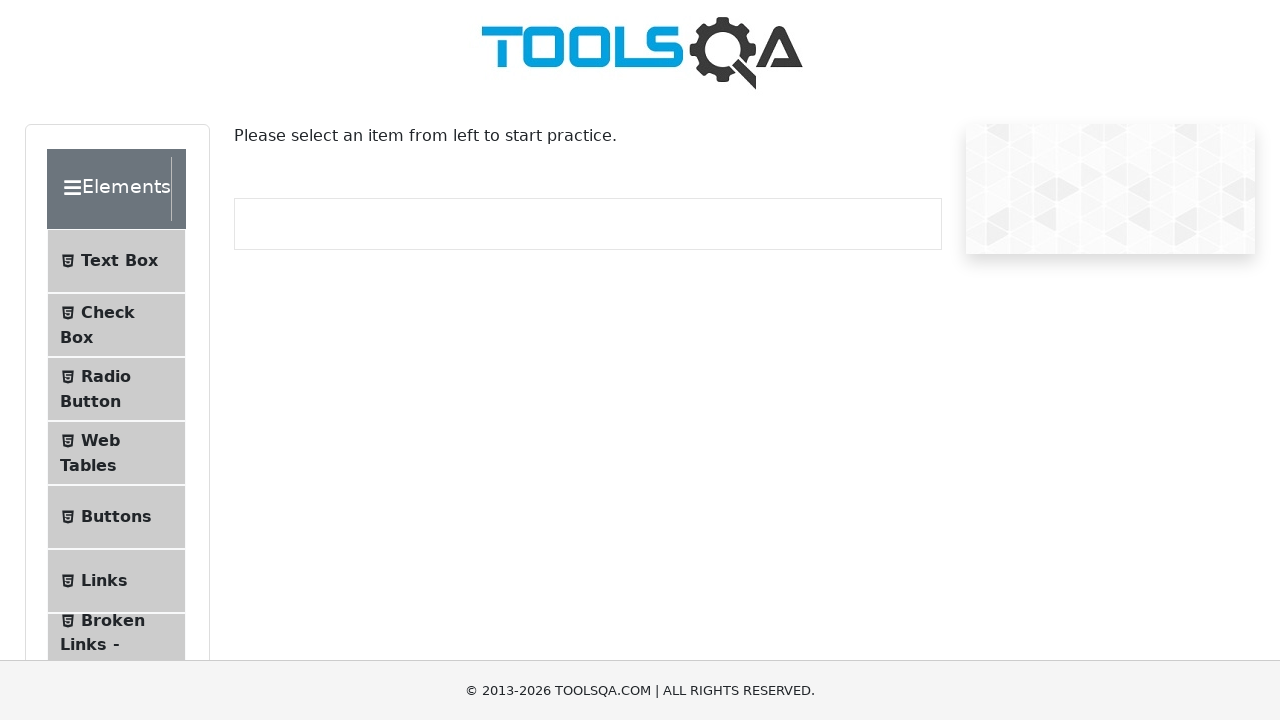

Verified that header 'Interactions ' is visible
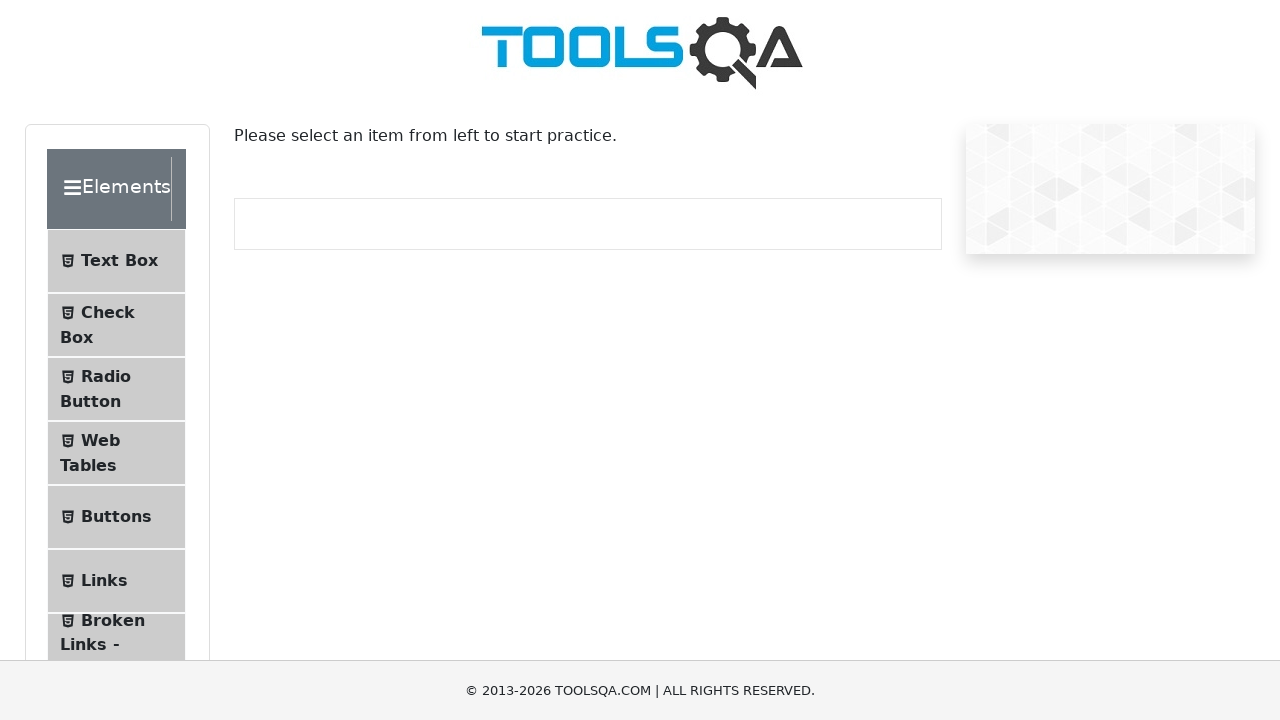

Retrieved text content from header: 'Book Store Application '
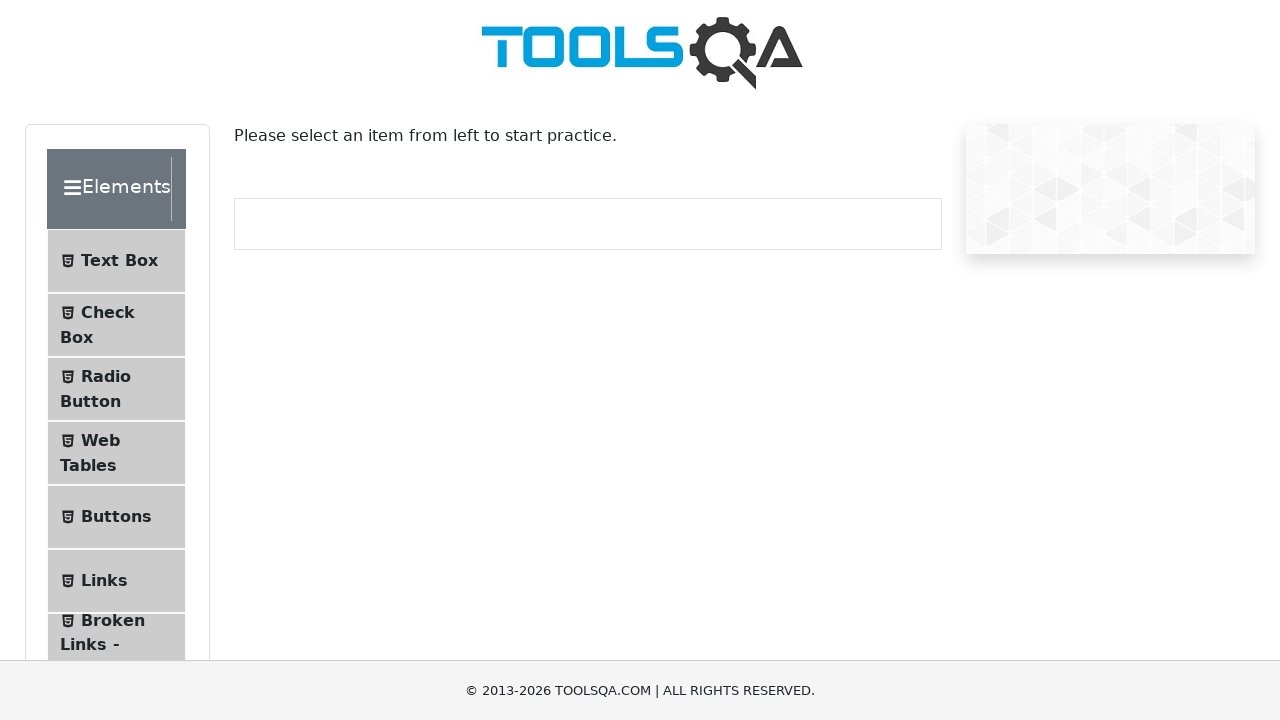

Verified that header 'Book Store Application ' is visible
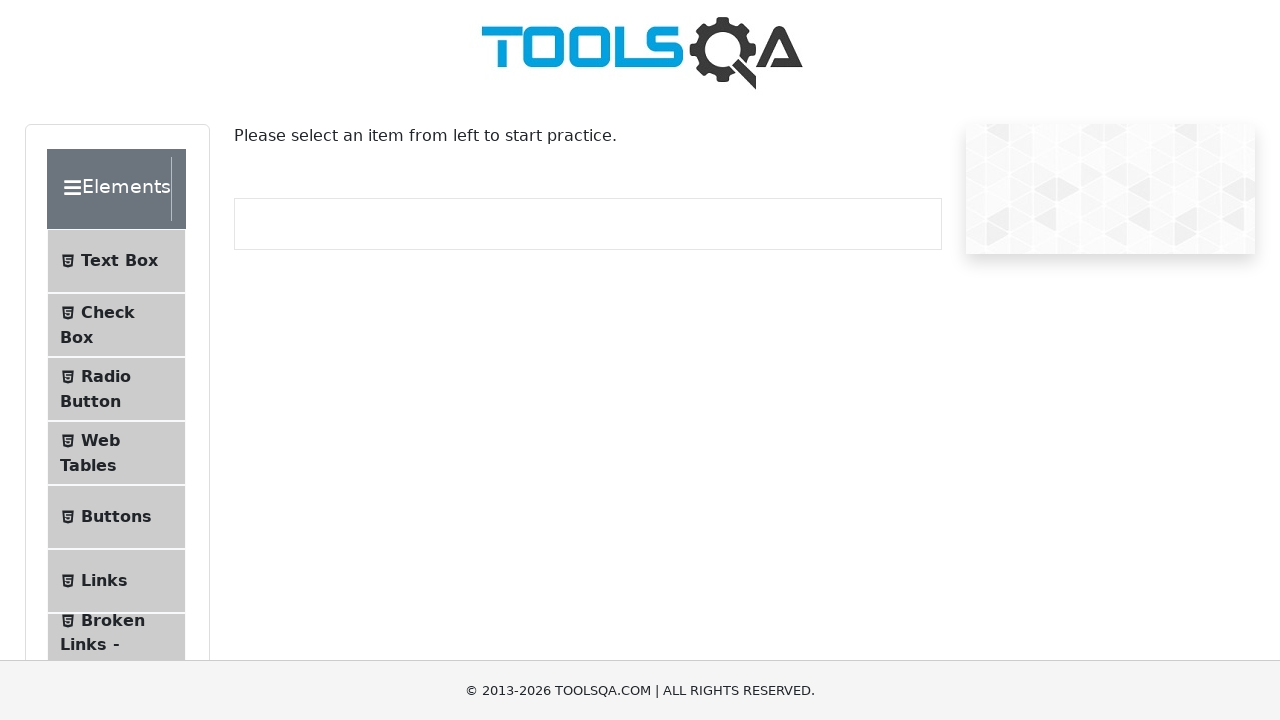

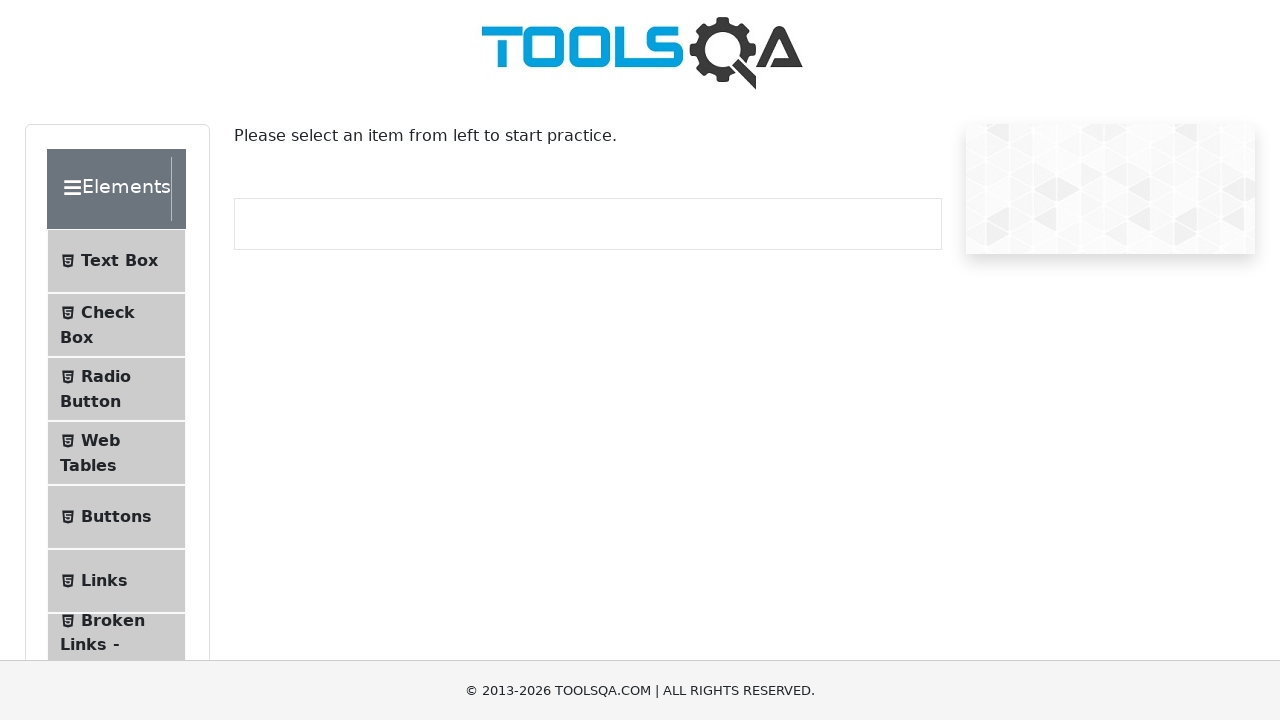